Tests the basic calculator's Subtract operation by entering 10 and 4, selecting Subtract, and verifying the result is 6

Starting URL: https://testsheepnz.github.io/BasicCalculator.html

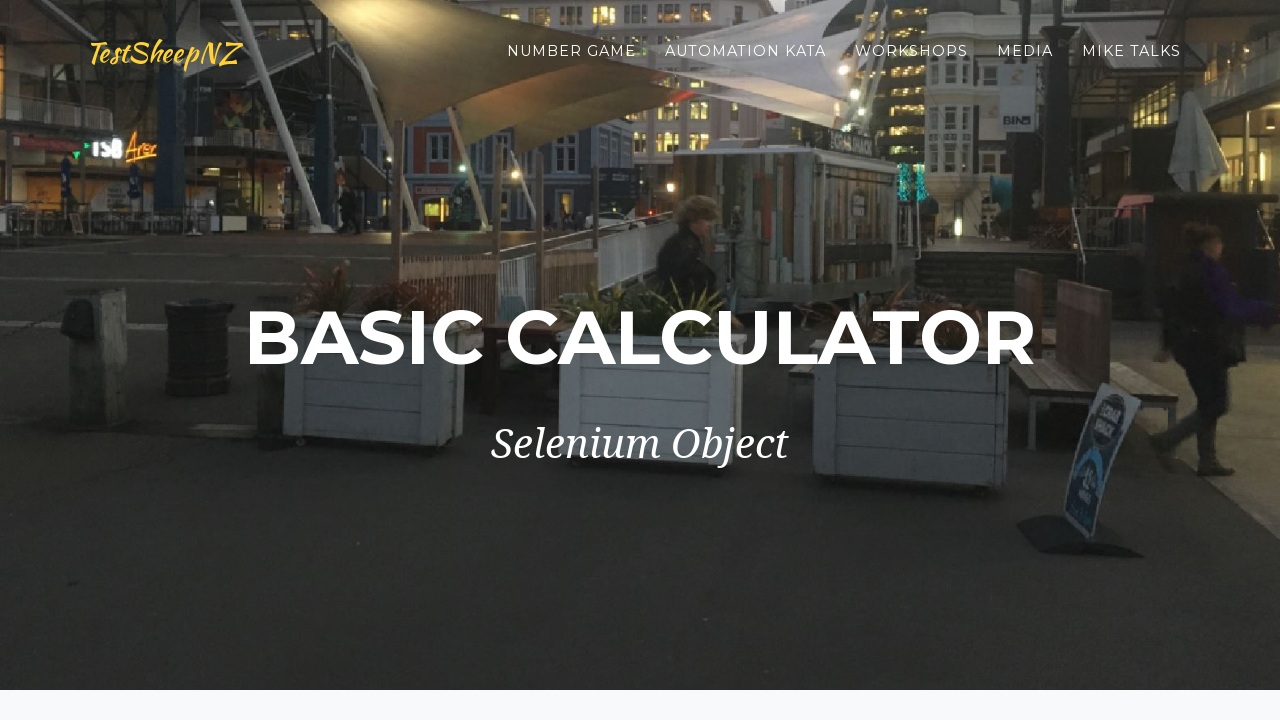

Entered first number '10' in number1Field on #number1Field
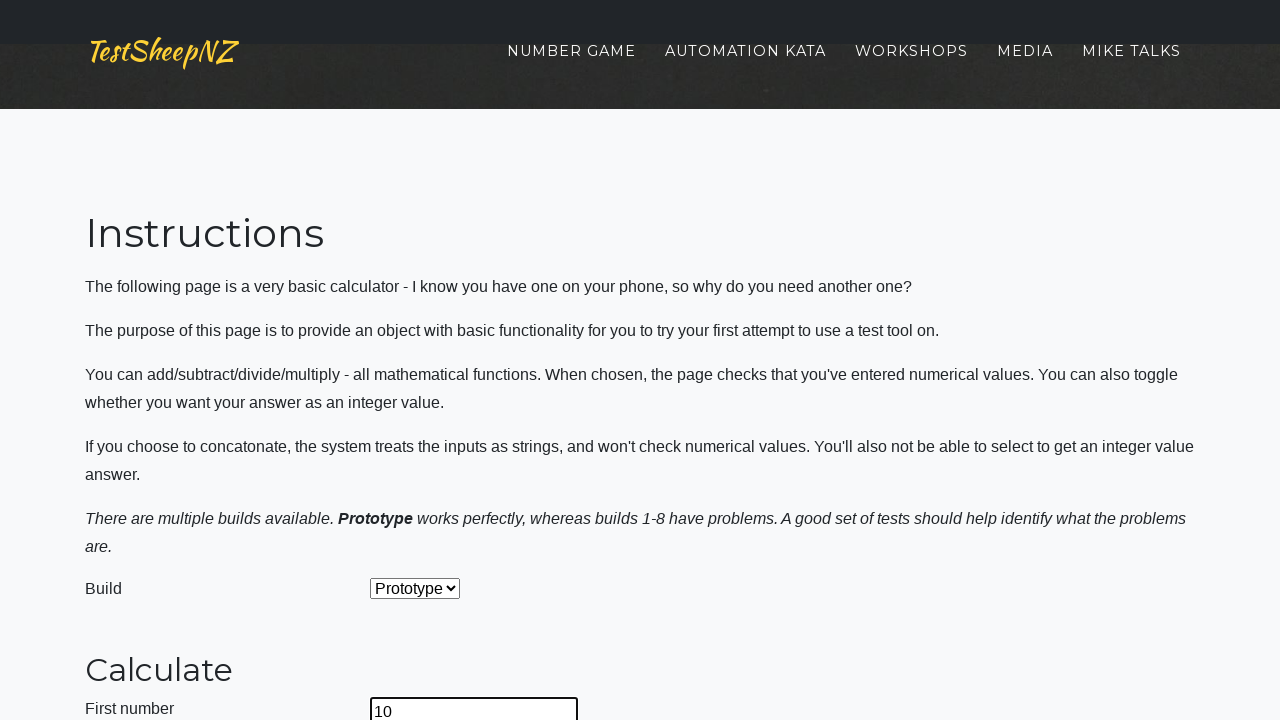

Entered second number '4' in number2Field on #number2Field
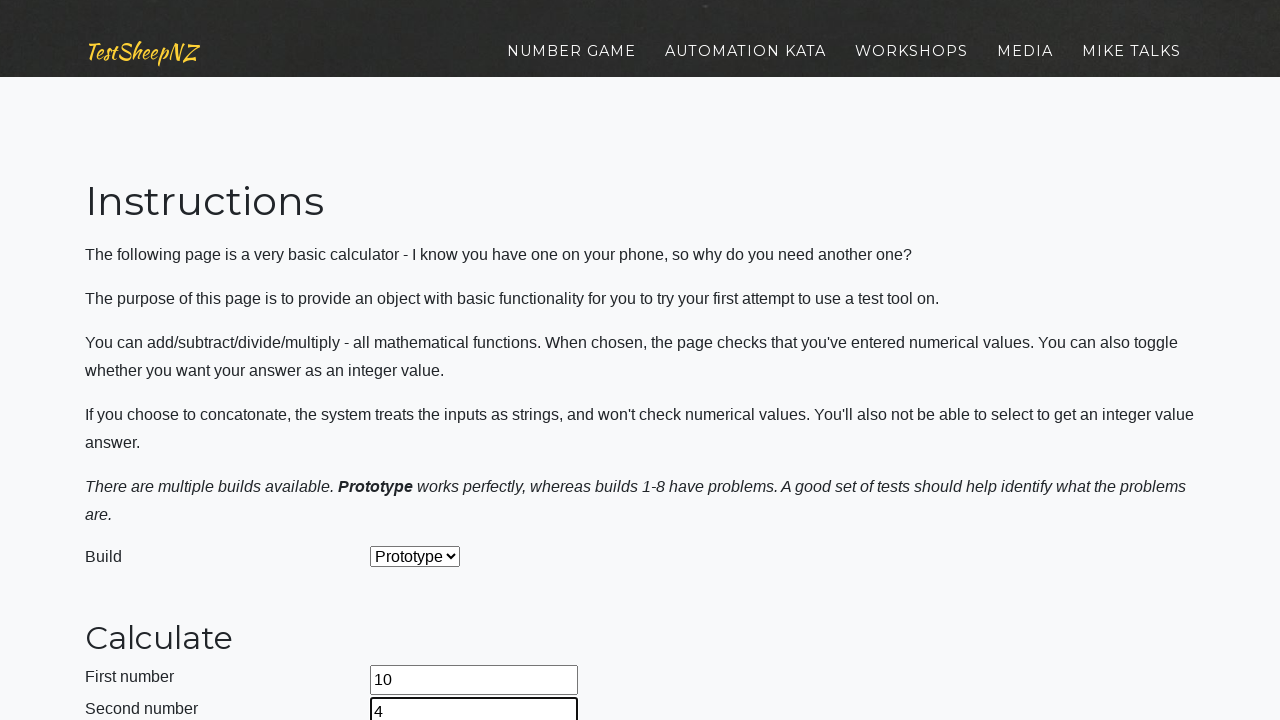

Selected 'Subtract' operation from dropdown on #selectOperationDropdown
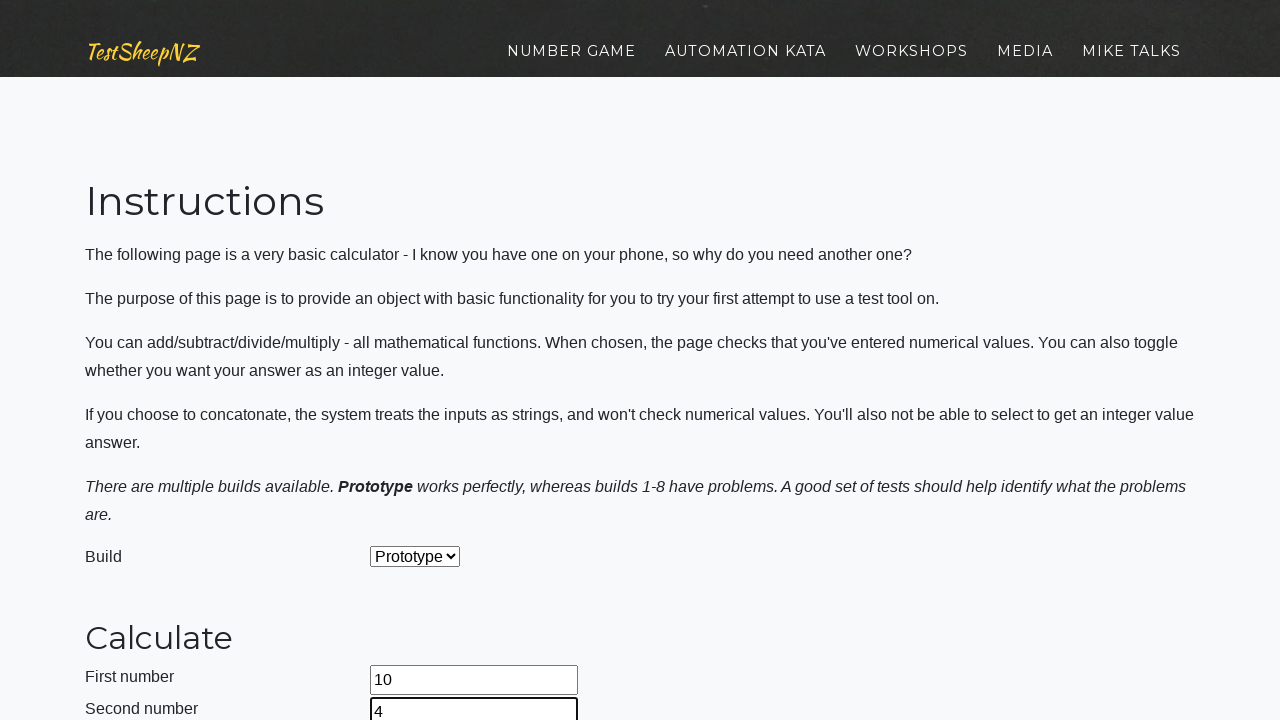

Clicked calculate button at (422, 361) on #calculateButton
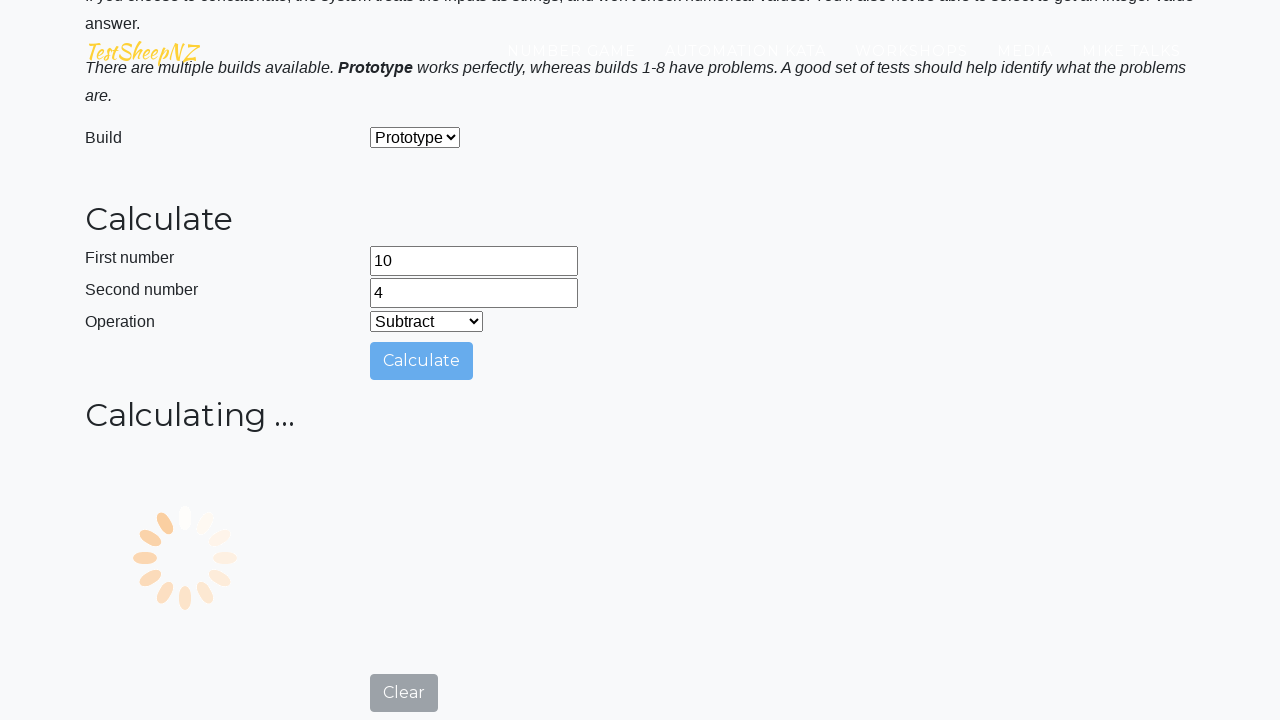

Result field appeared on page
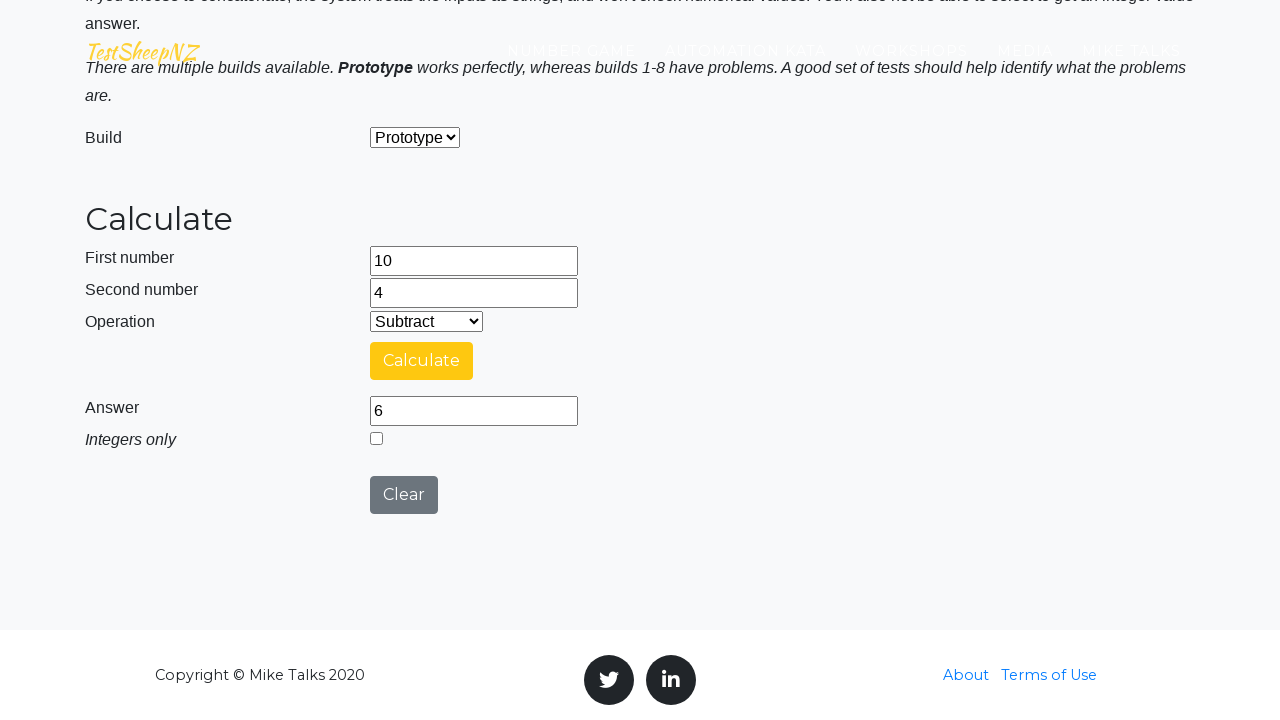

Retrieved result value: 6
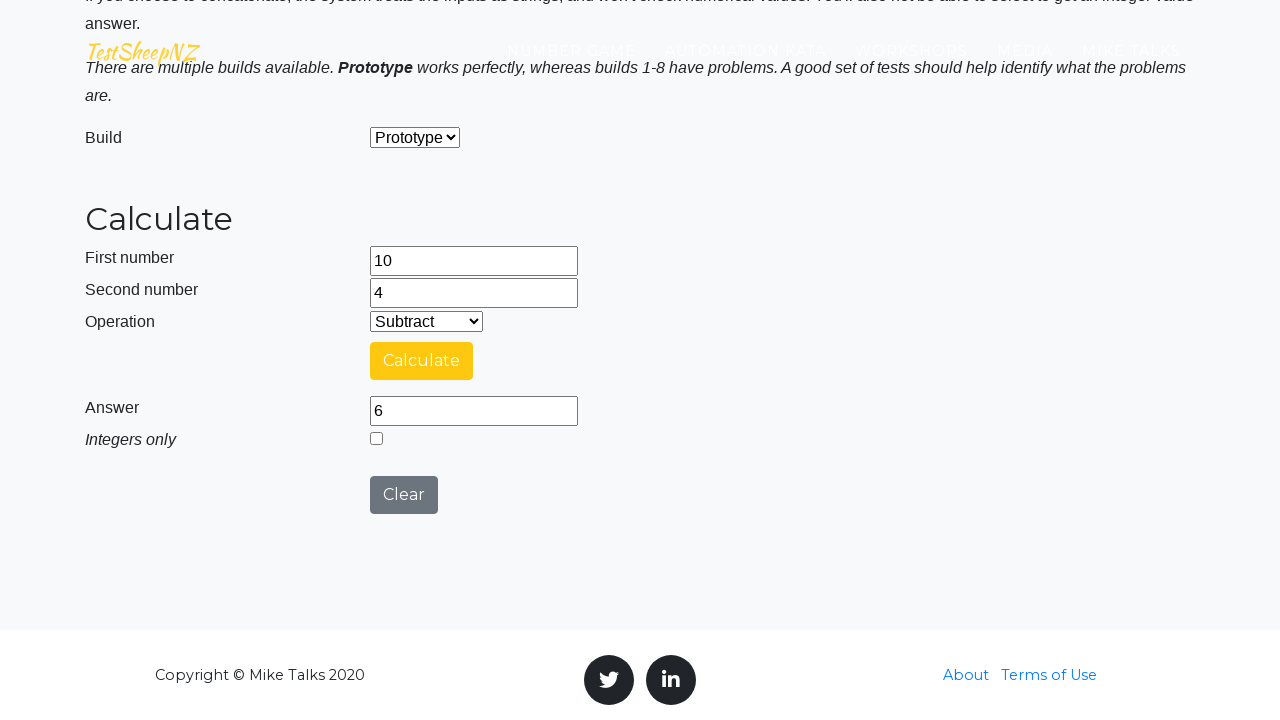

Verified result equals '6' - assertion passed
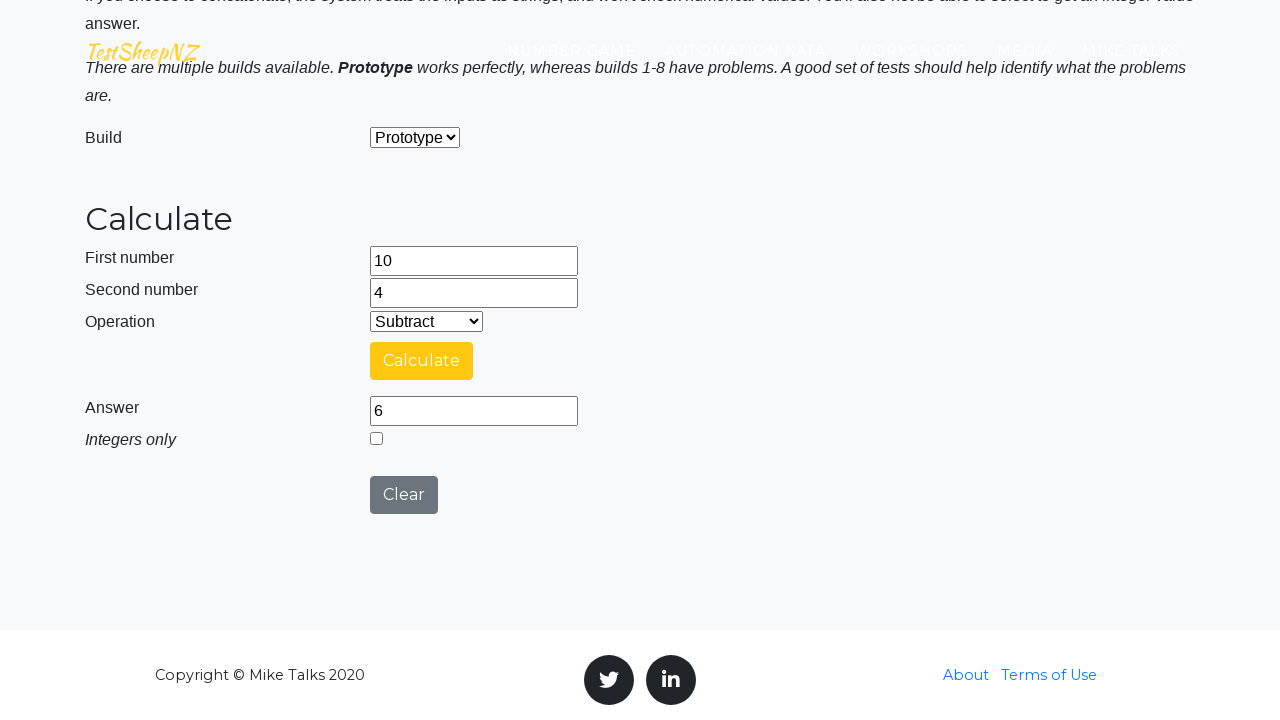

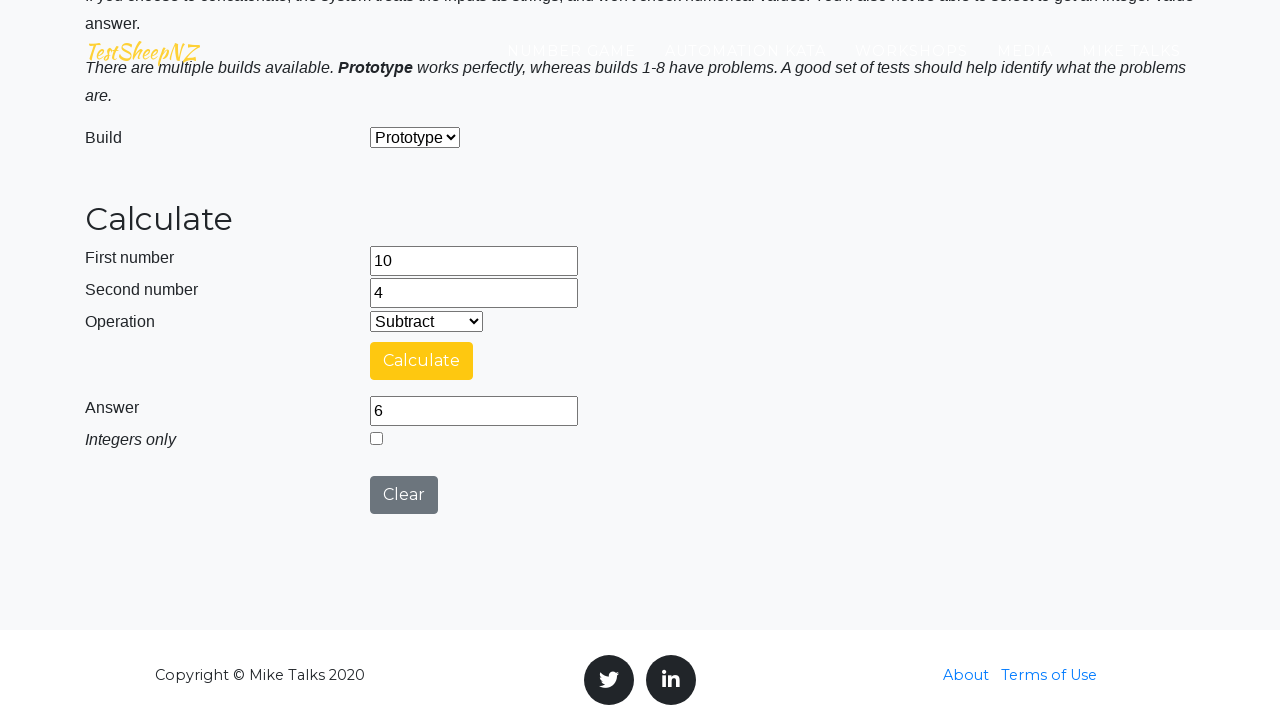